Tests opening a new browser window after navigating to the shadow-dom page on the automation testing site

Starting URL: https://dev.automationtesting.in/shadow-dom

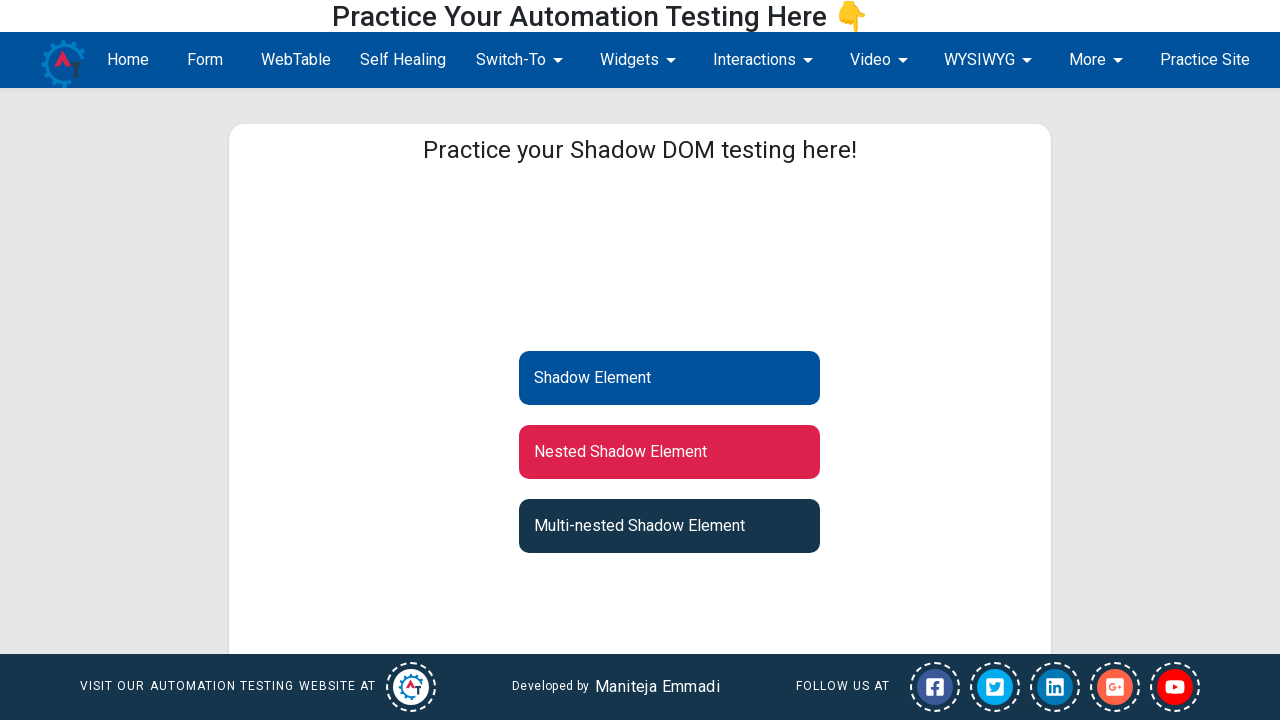

Opened a new browser window
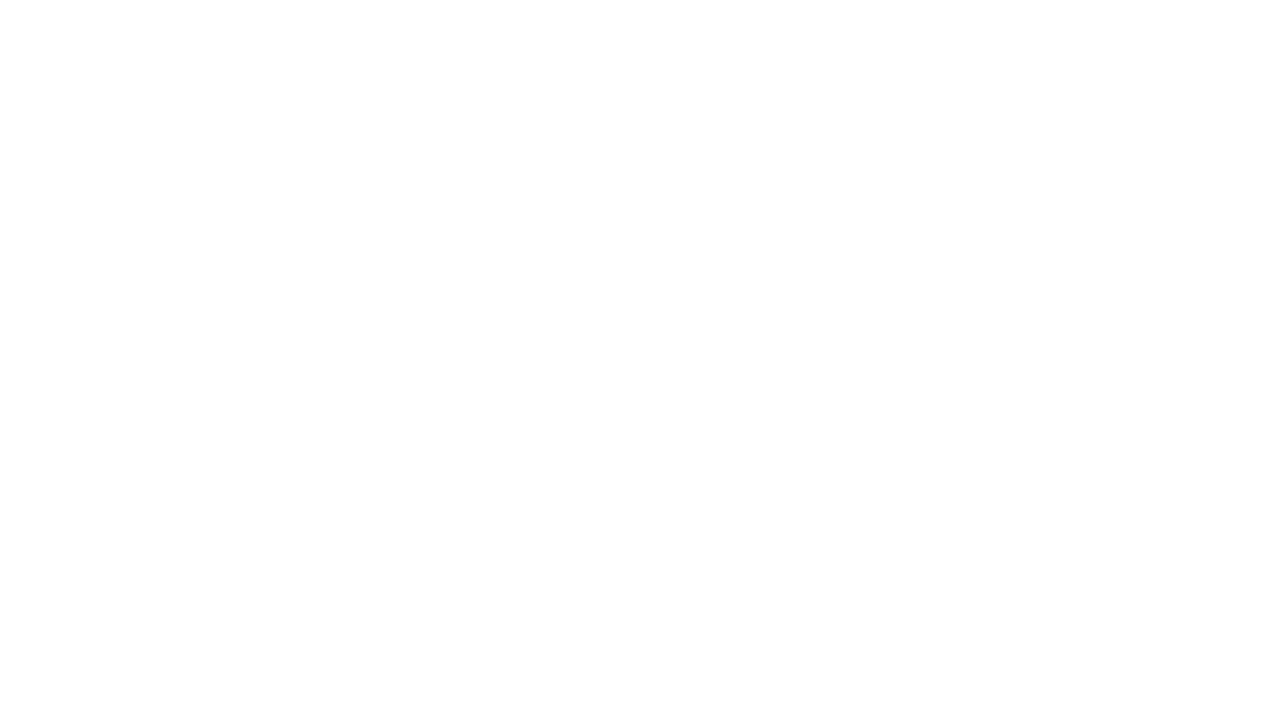

Brought original page to front
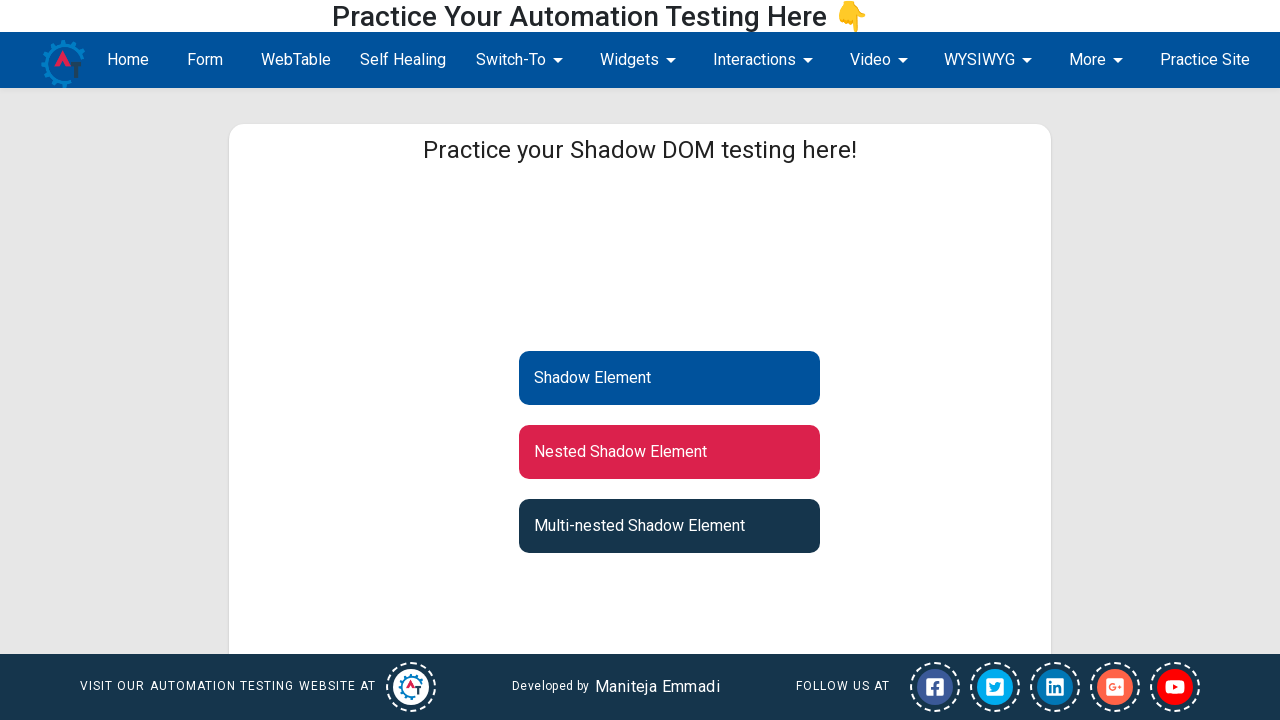

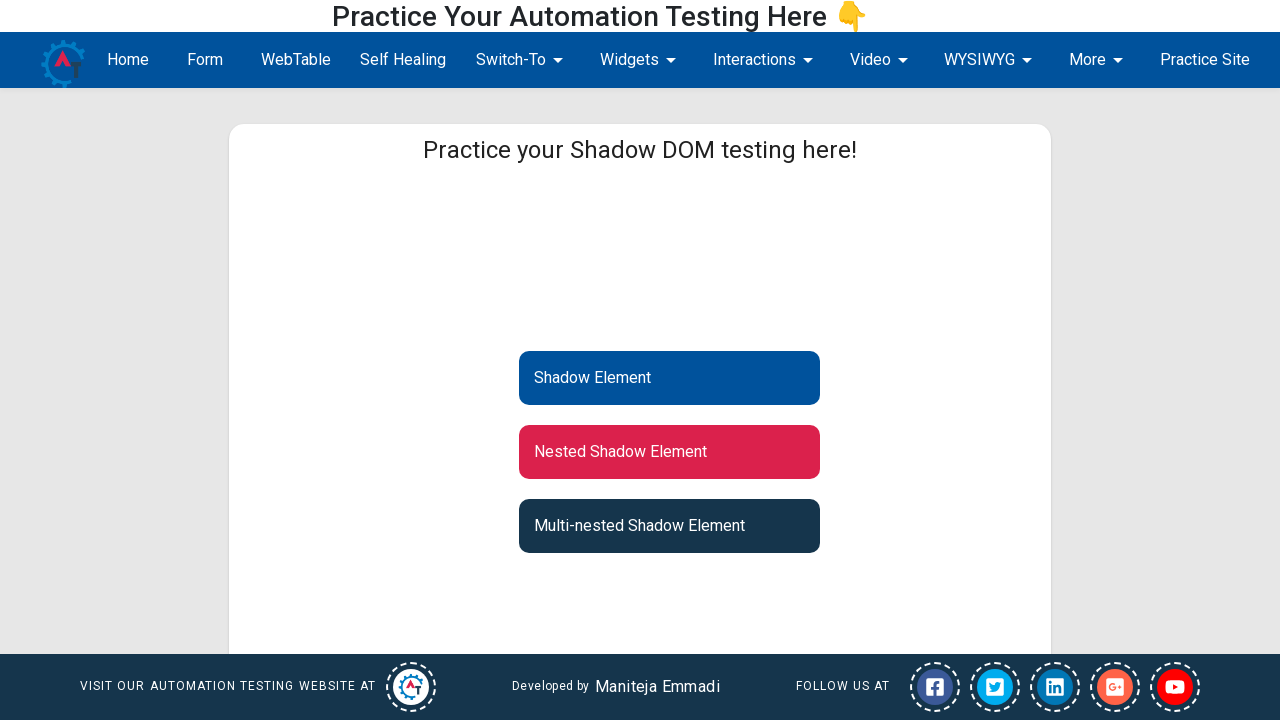